Navigates to MakeMyTrip travel website, maximizes the browser window, and captures a screenshot of the page.

Starting URL: https://www.makemytrip.com/

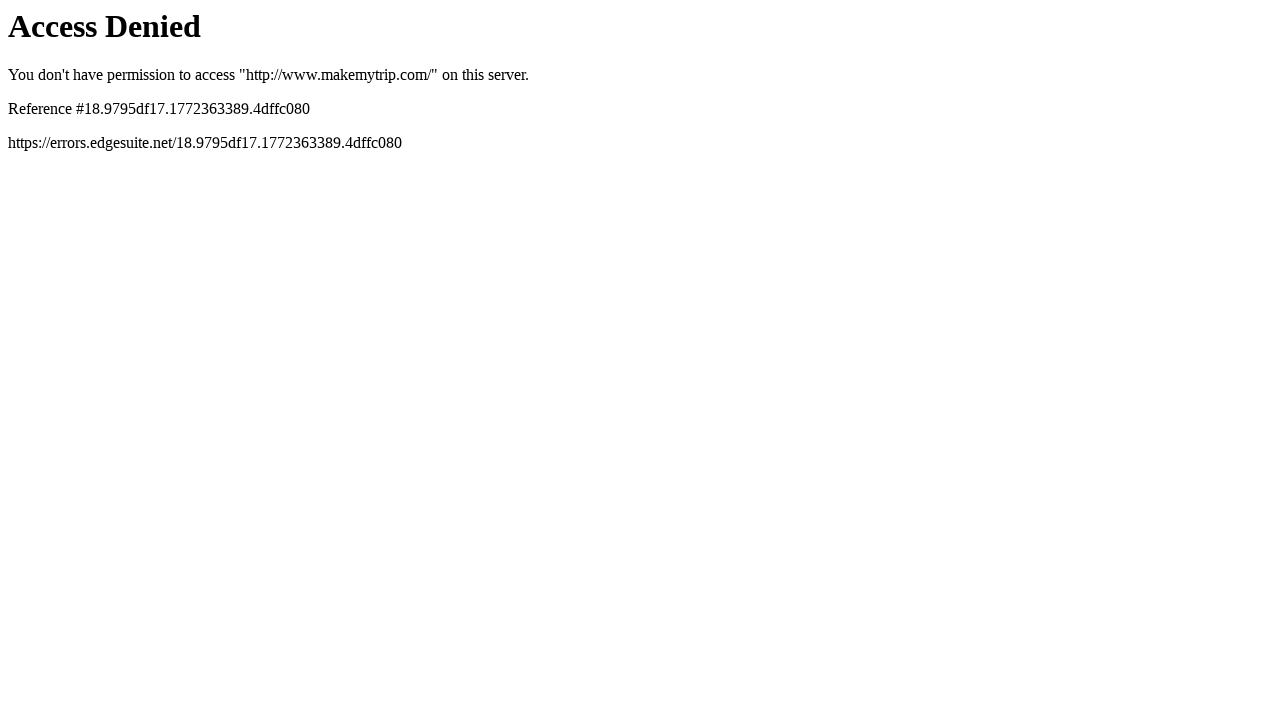

Set viewport size to 1920x1080 (maximized window)
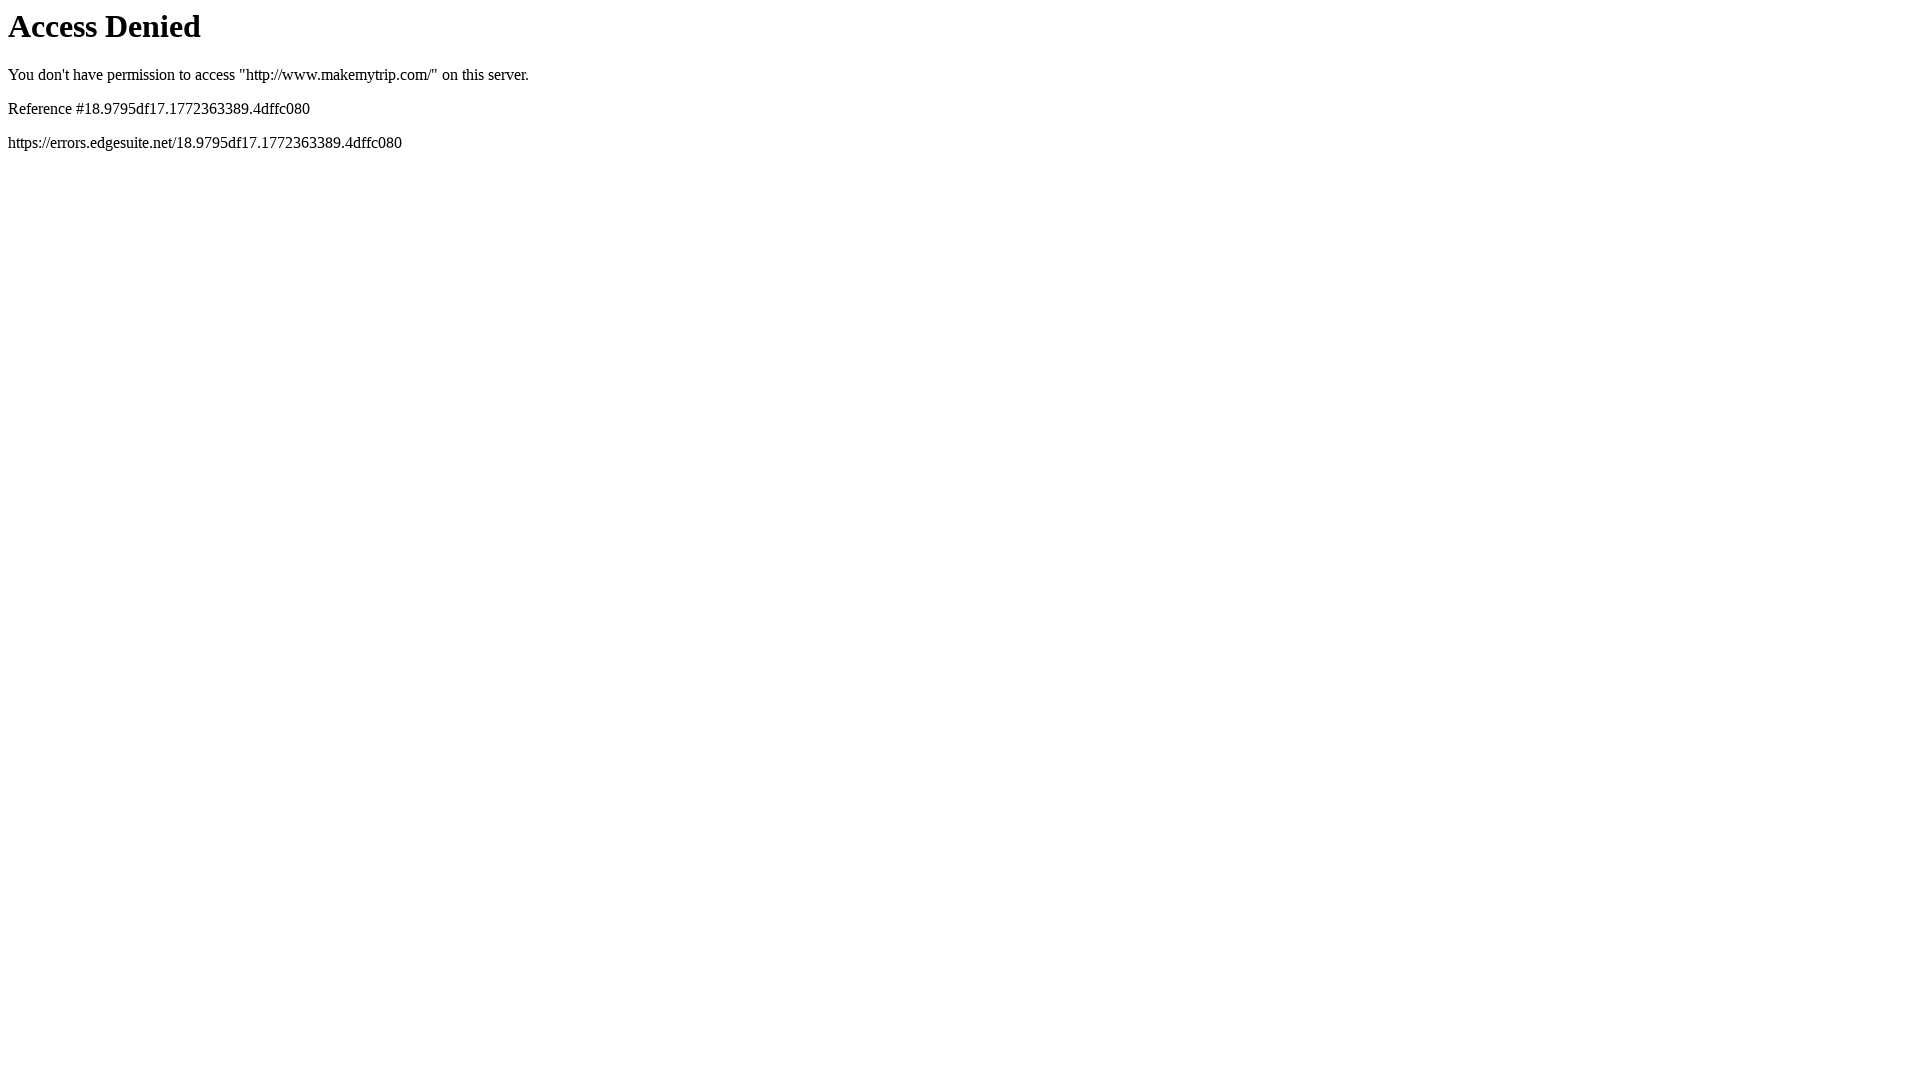

MakeMyTrip page loaded and network idle
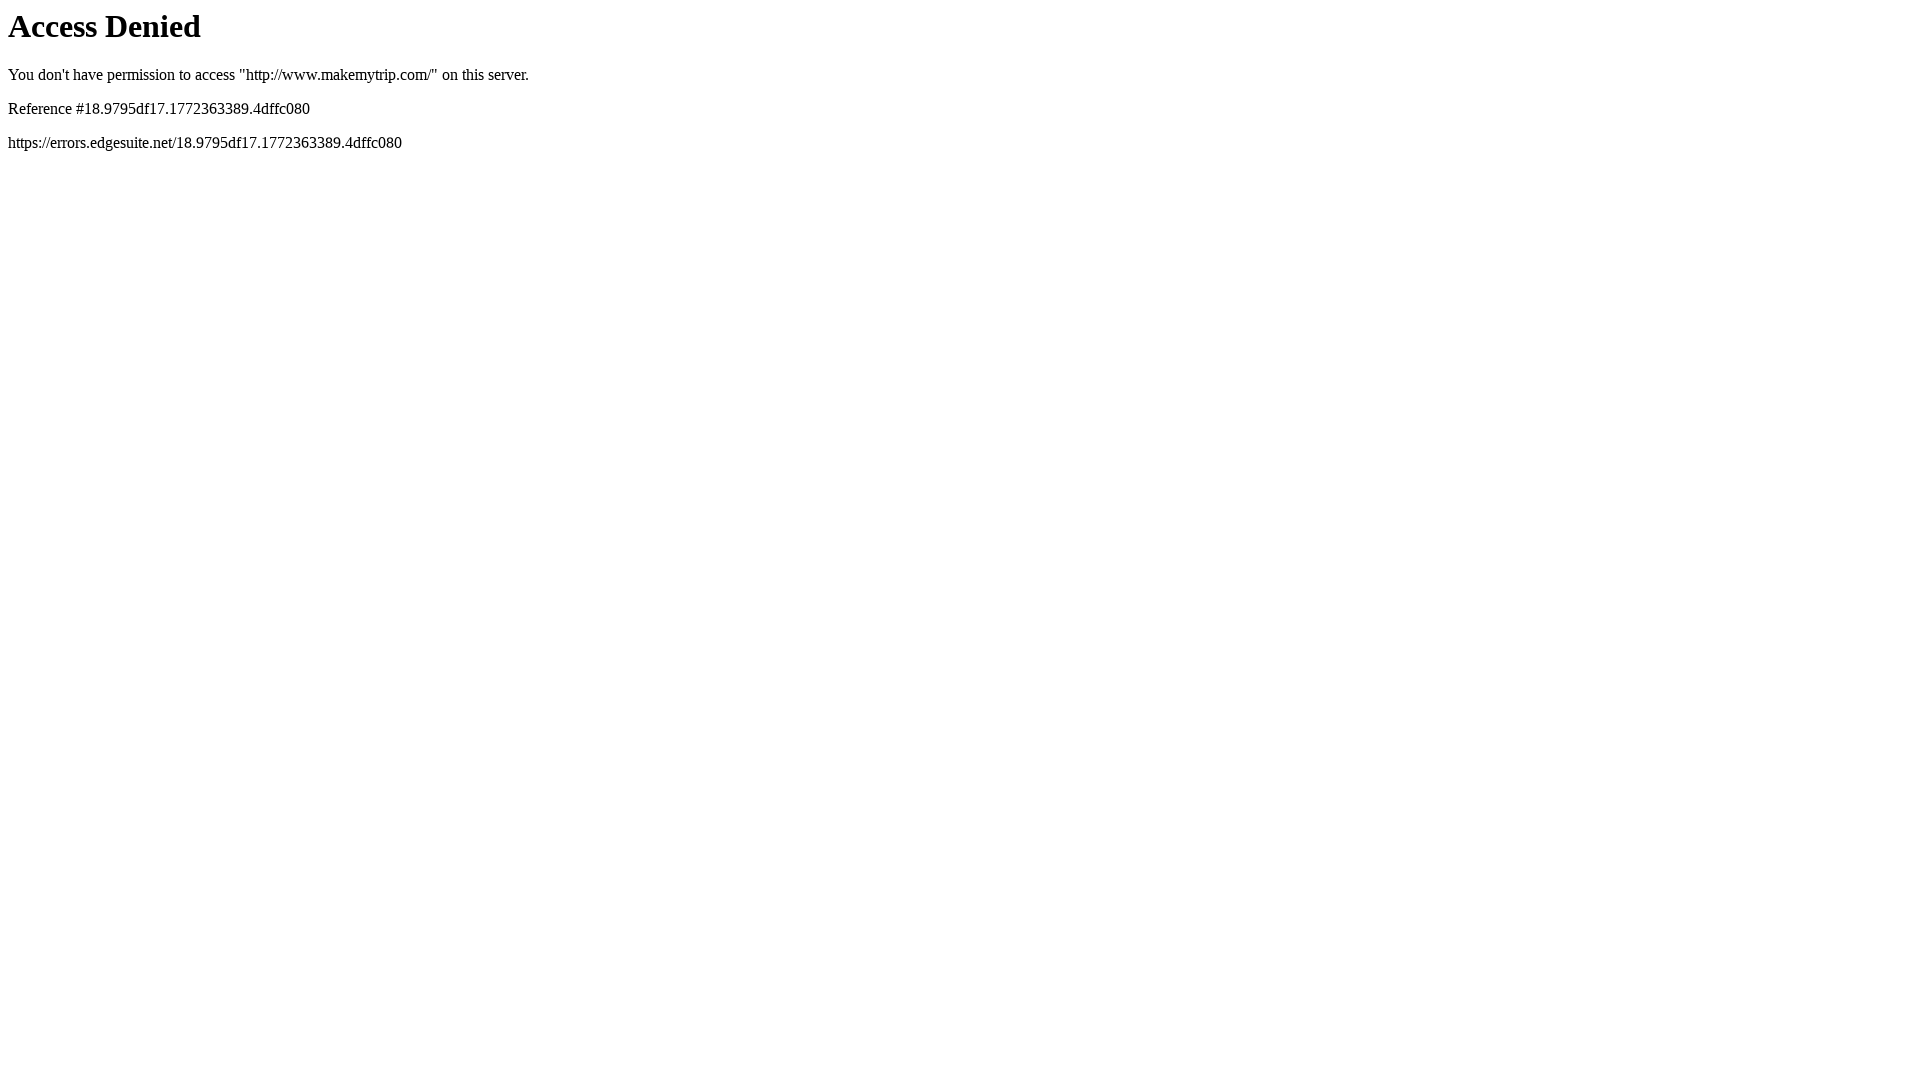

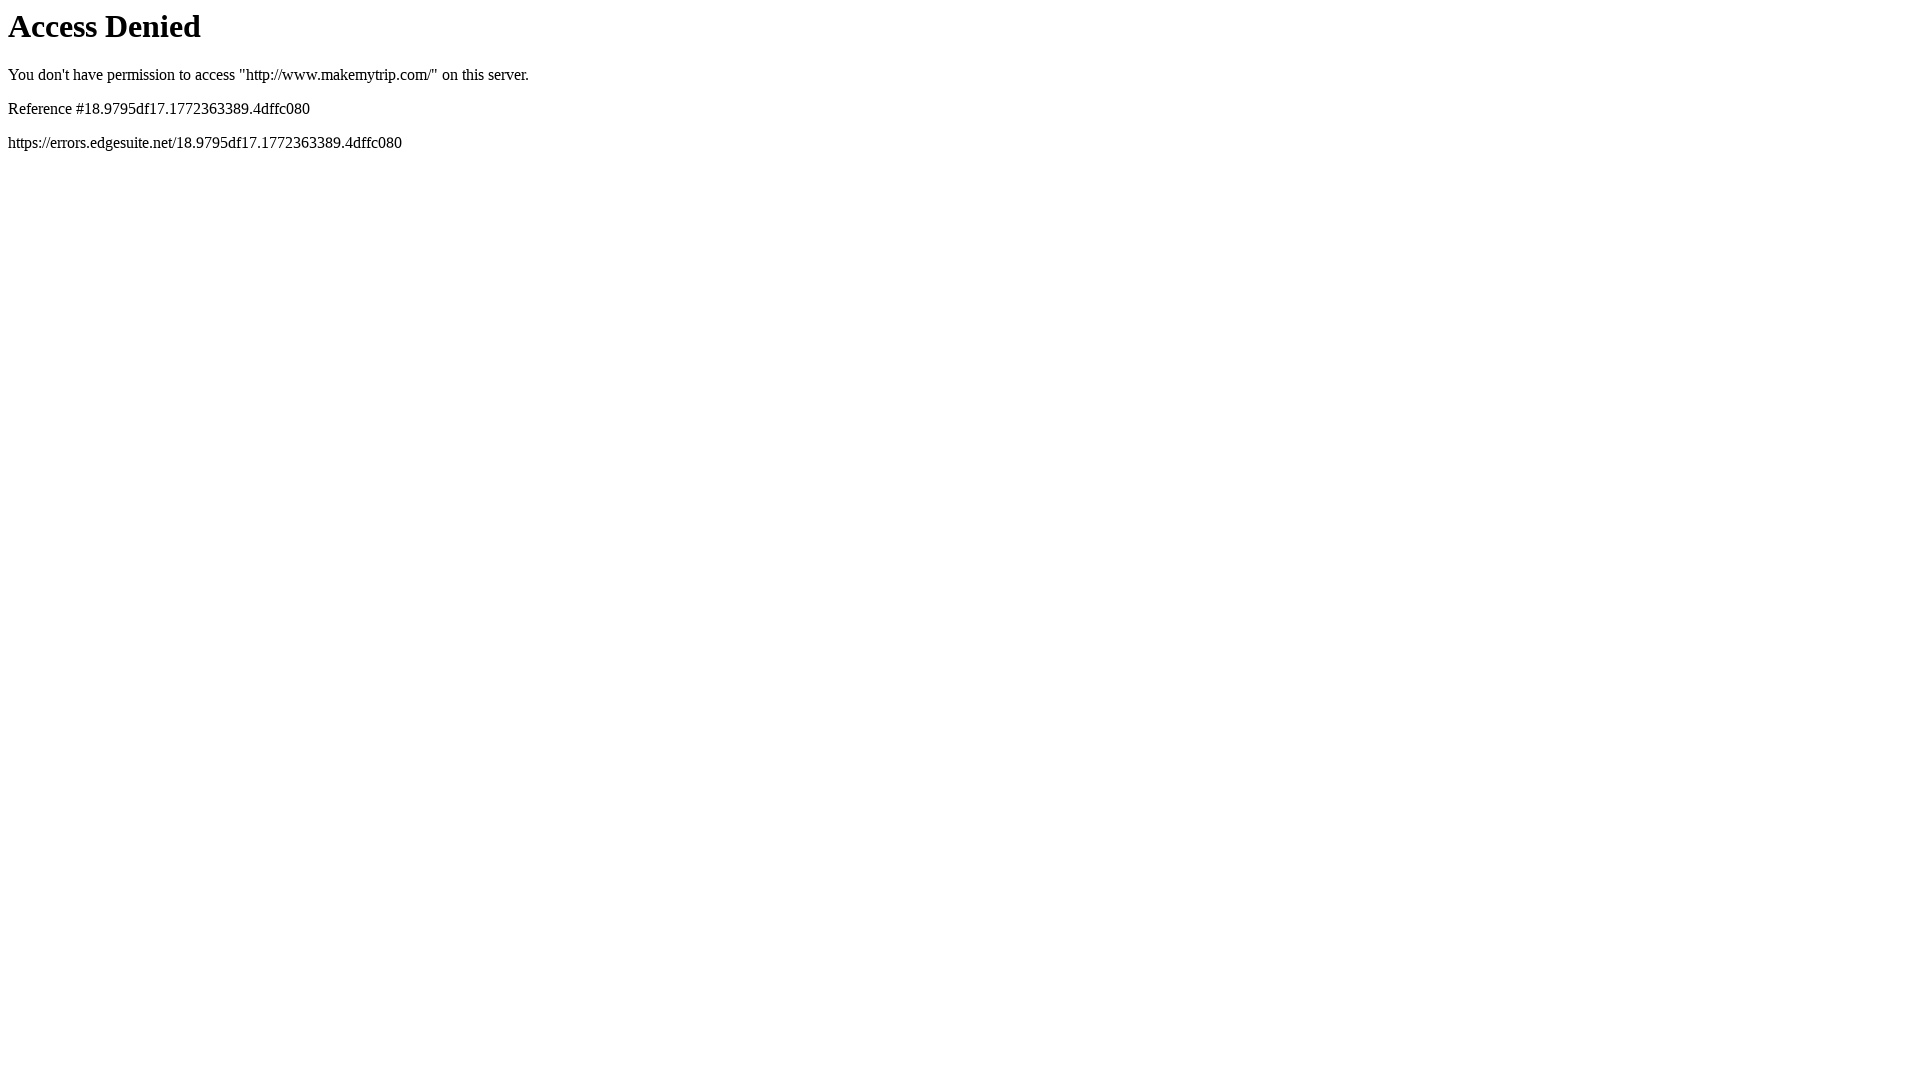